Tests login form validation by clicking the submit button without entering credentials and verifying the error message displayed

Starting URL: https://the-internet.herokuapp.com/login

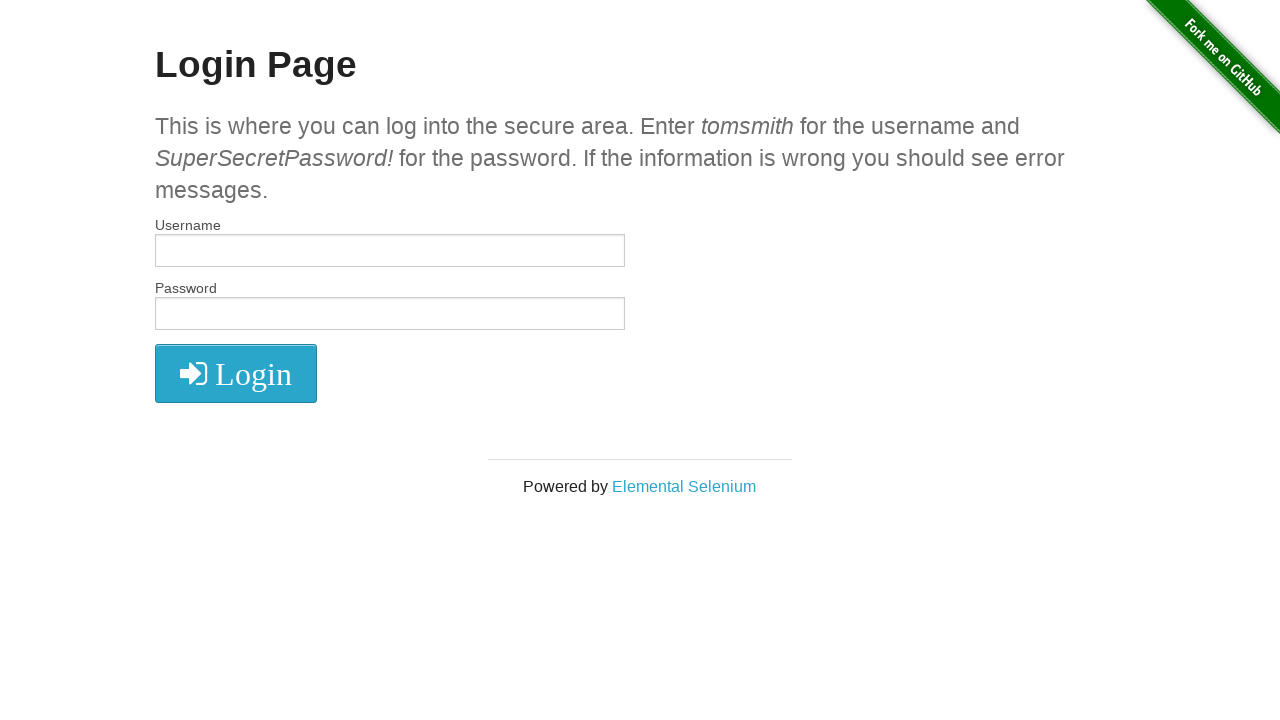

Clicked submit button without entering credentials to trigger form validation at (236, 373) on button[type='submit']
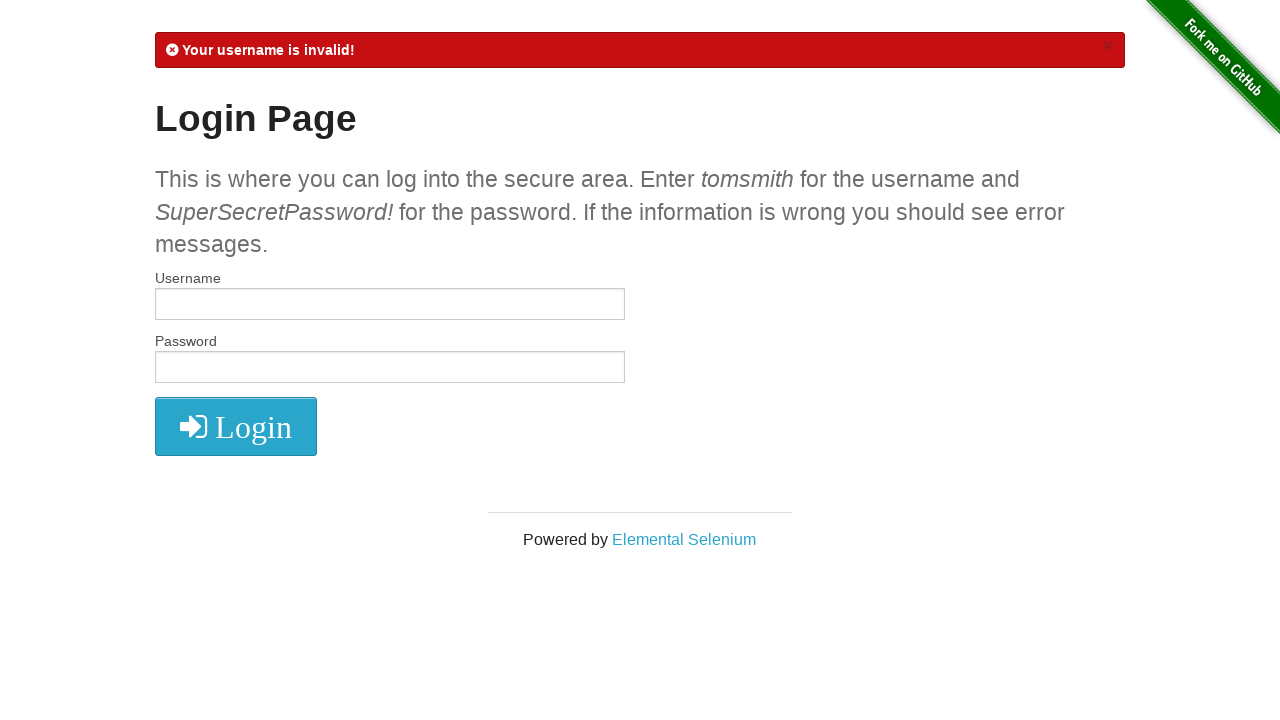

Error message appeared on the page
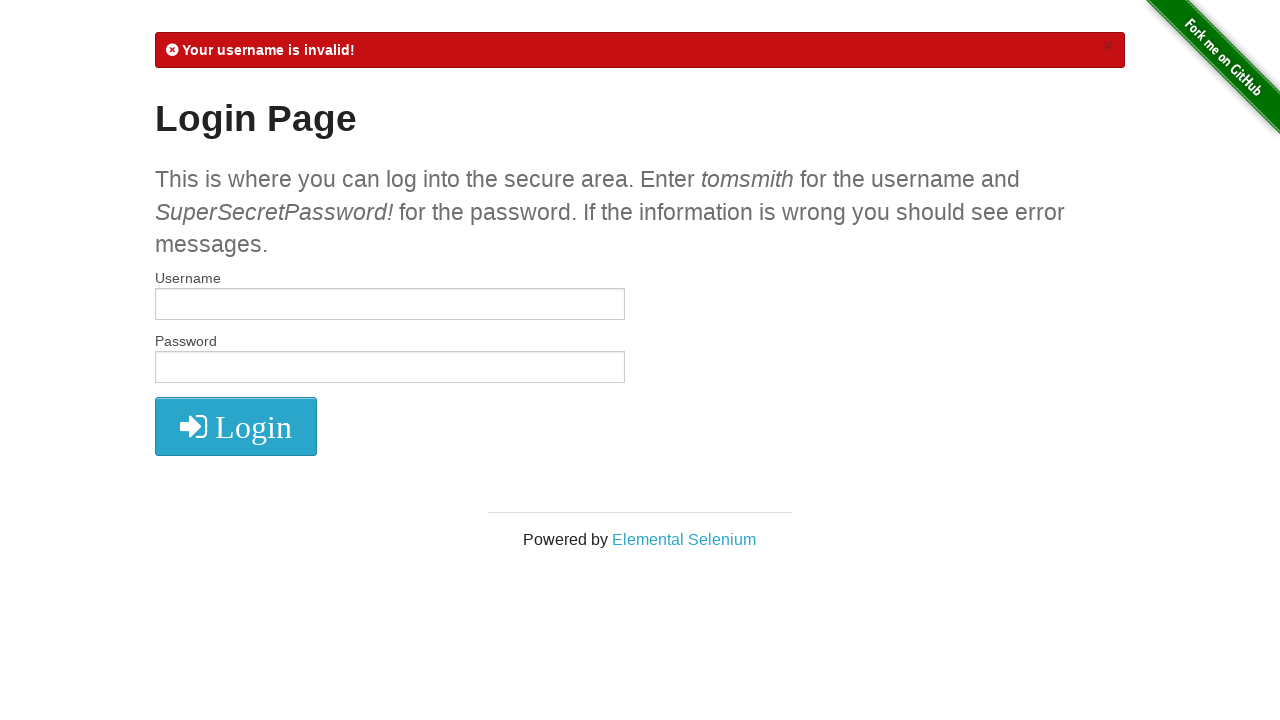

Retrieved error message text: Your username is invalid!
×
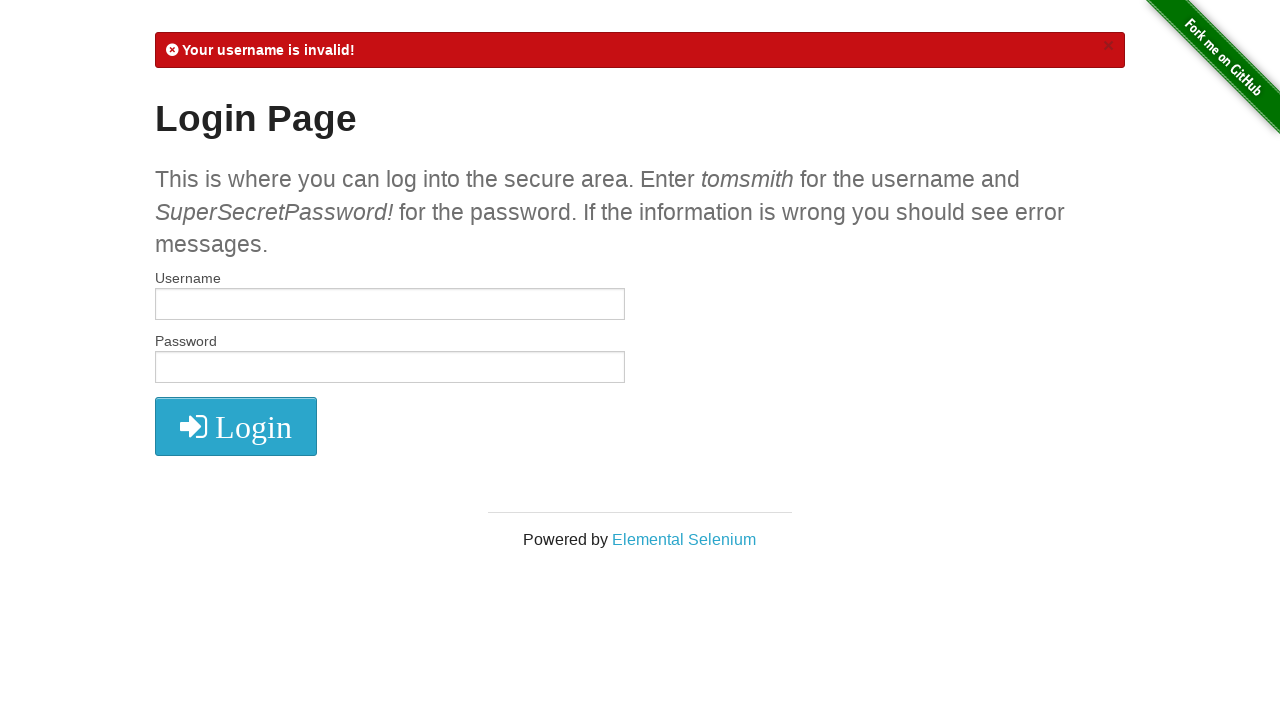

Verified error message contains 'Your username is invalid!'
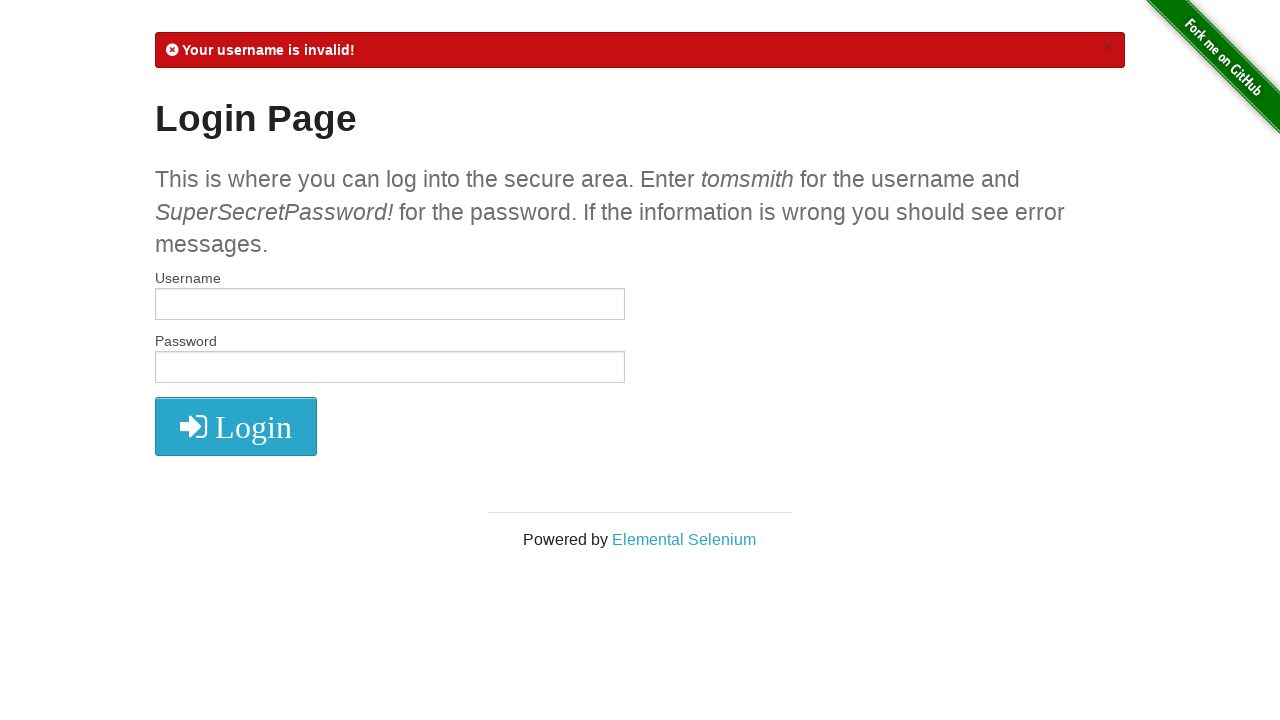

Retrieved error message background color: rgb(198, 15, 19)
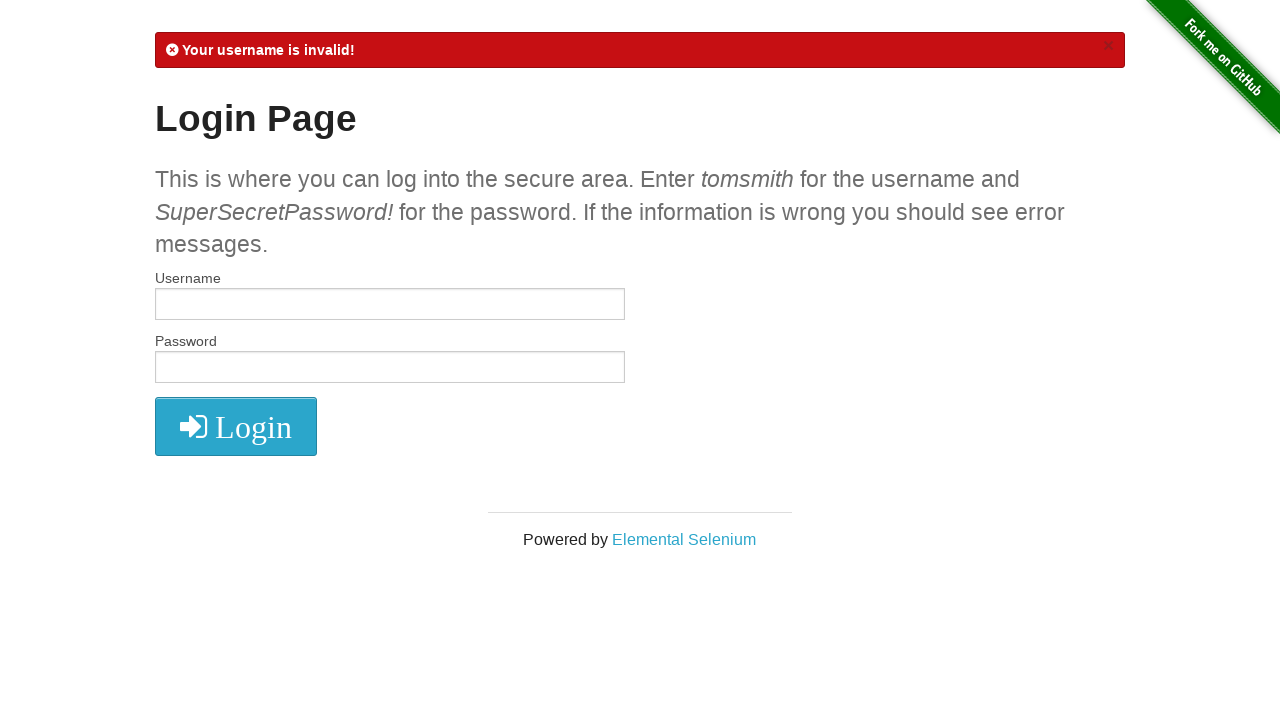

Verified error message background color is rgb(198, 15, 19)
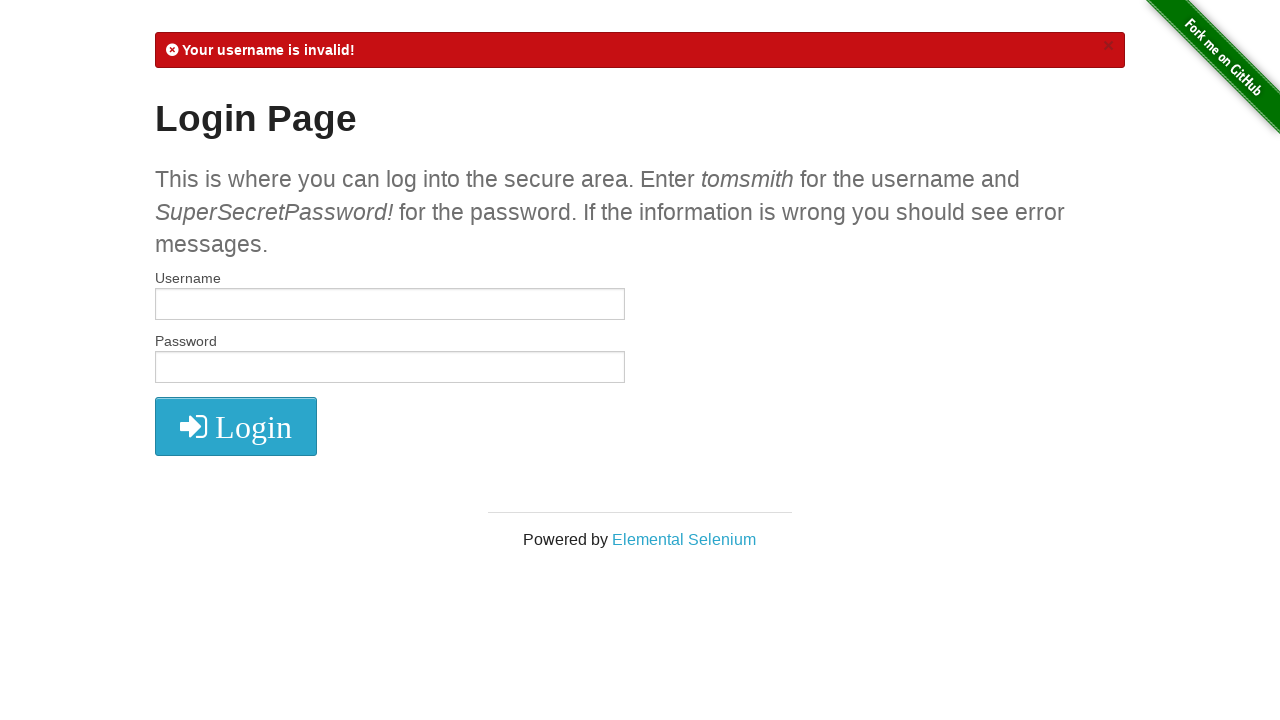

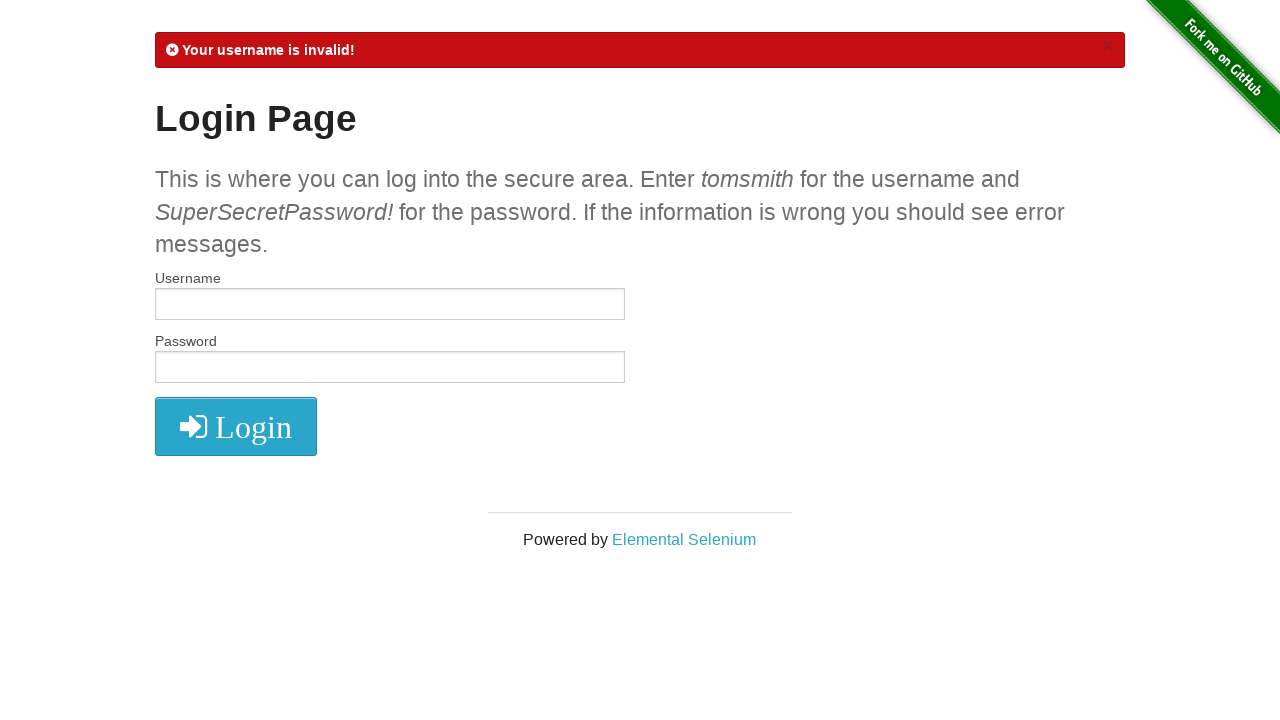